Tests a math exercise form by reading a value from the page, calculating the result using a mathematical formula (log of absolute value of 12*sin(x)), filling in the answer, checking required checkboxes, and submitting the form.

Starting URL: http://suninjuly.github.io/math.html

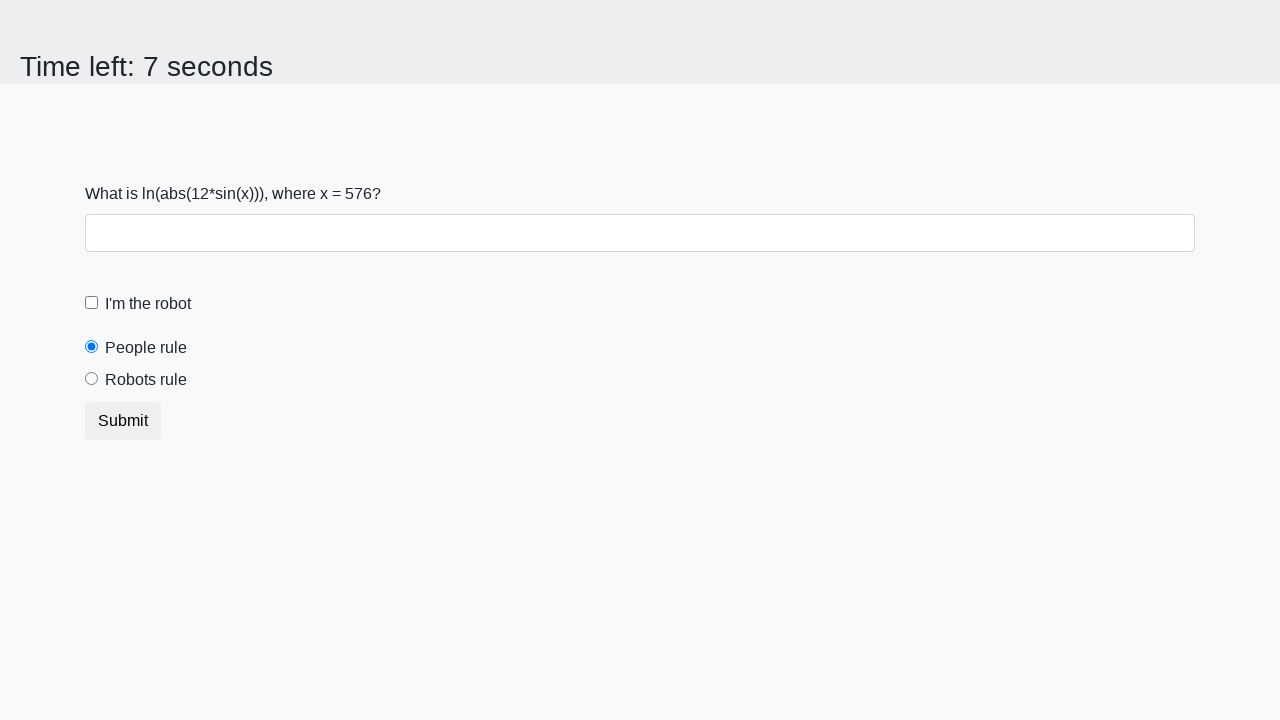

Retrieved x value from the page
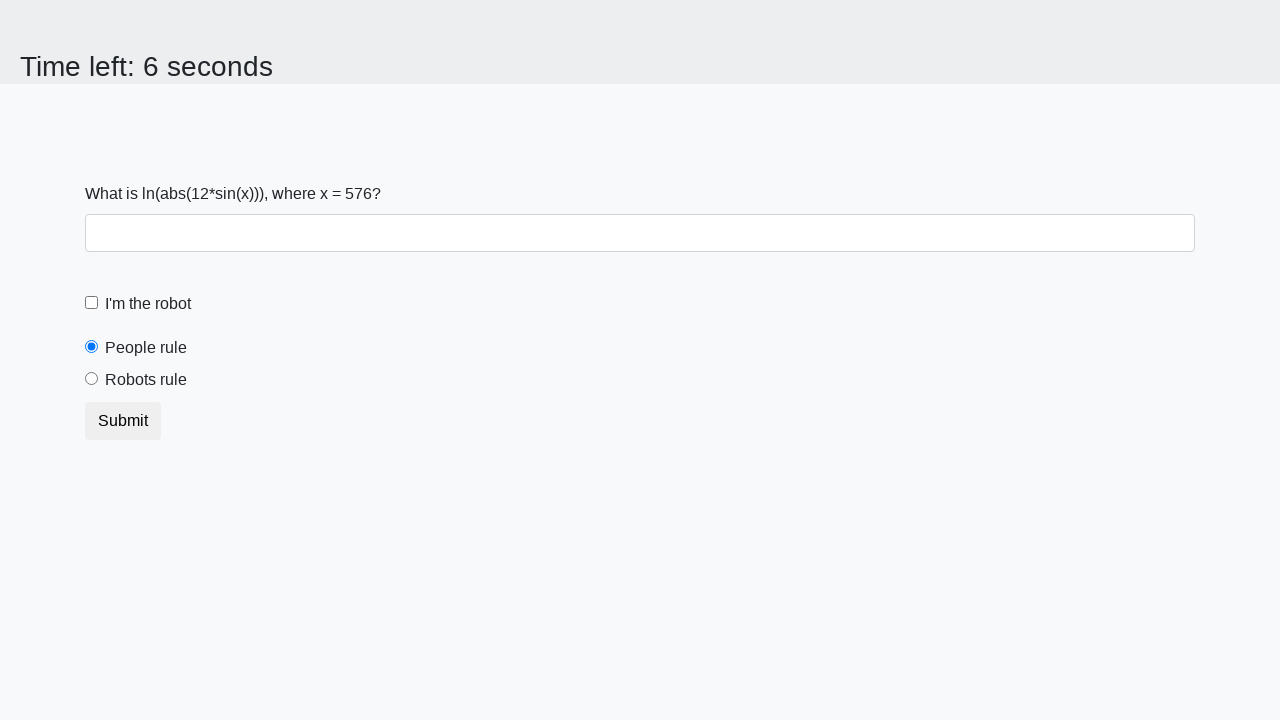

Calculated answer using formula log(|12*sin(x)|): 2.363815022578092
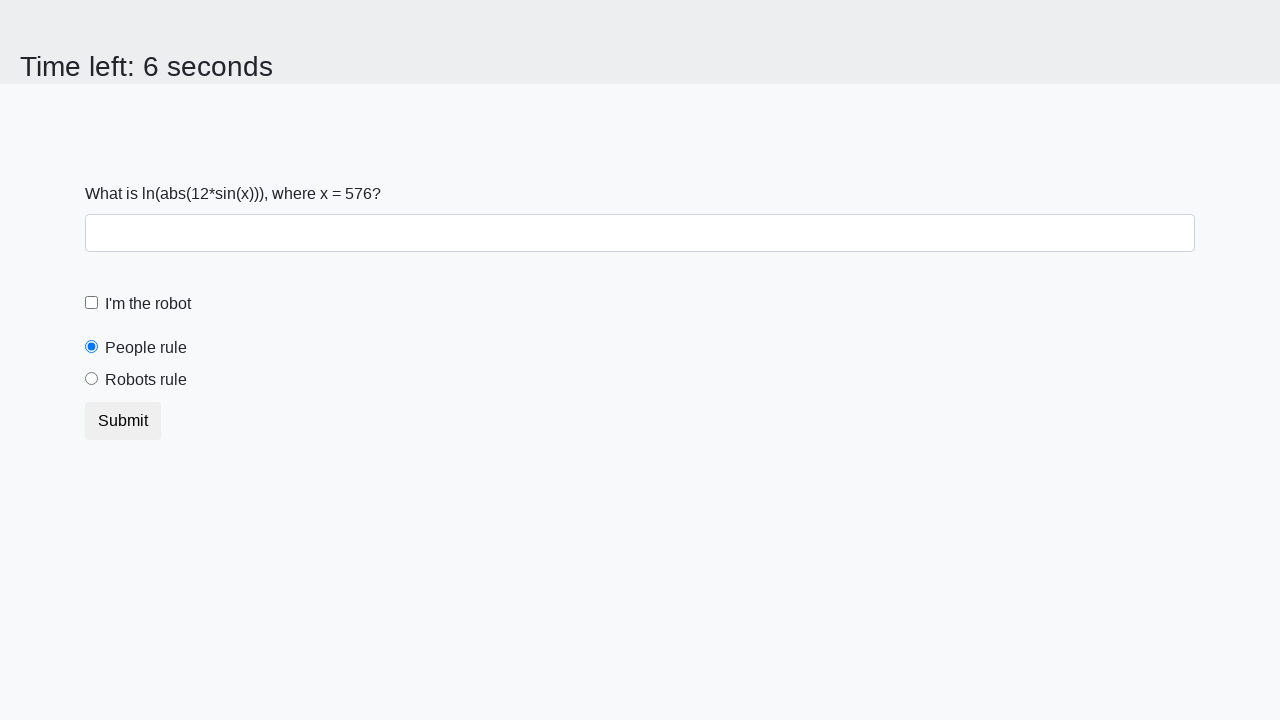

Filled answer field with calculated result on #answer
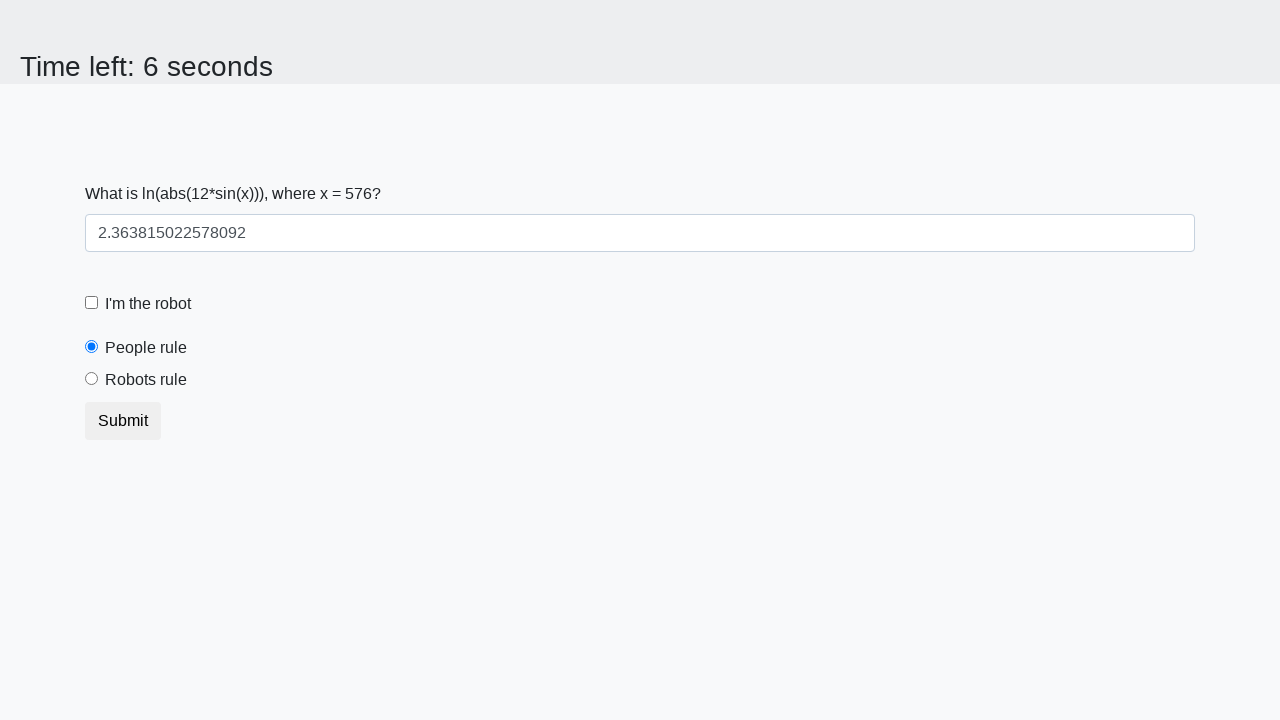

Checked the robot checkbox at (148, 304) on [for='robotCheckbox']
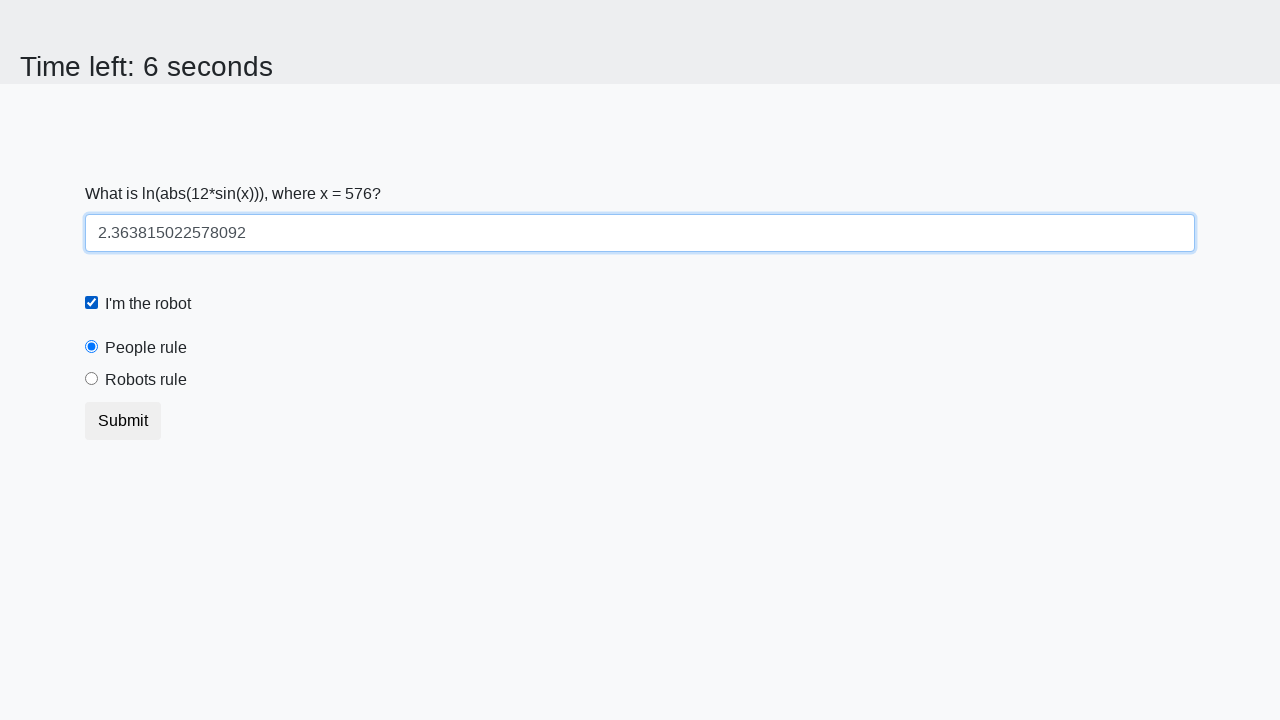

Selected the robots rule radio button at (146, 380) on [for='robotsRule']
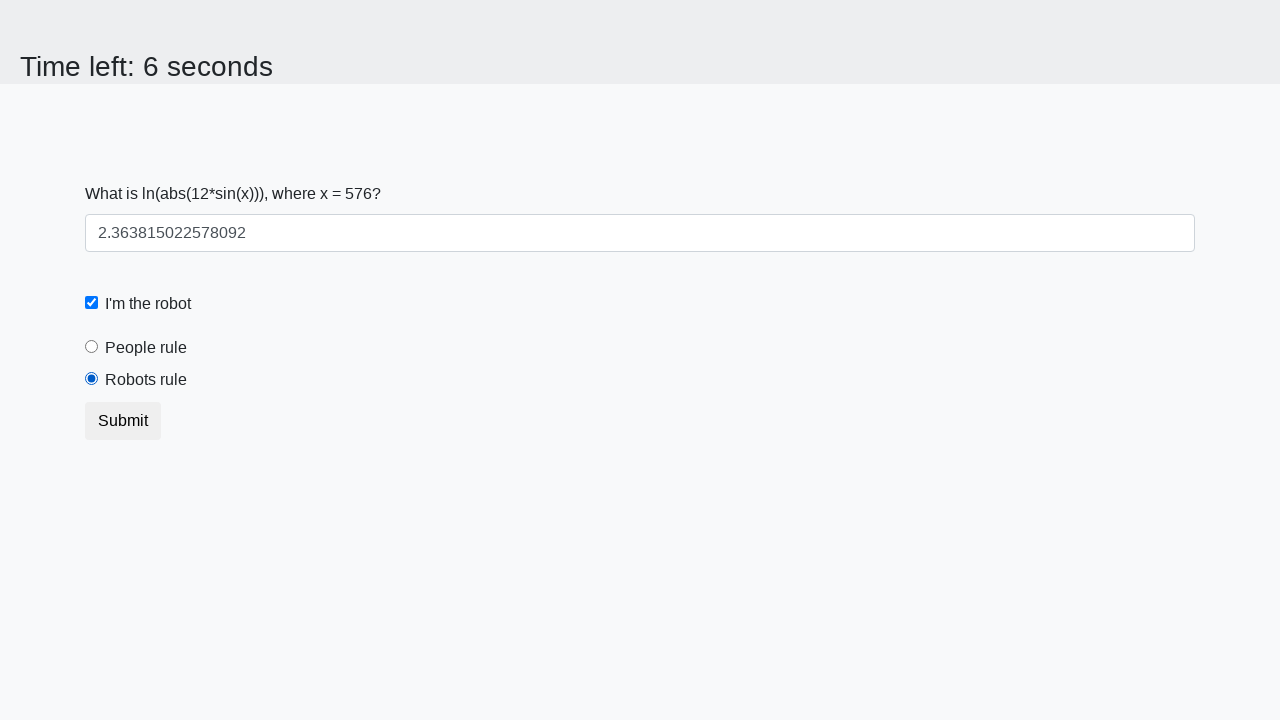

Clicked submit button to complete the math exercise at (123, 421) on .btn
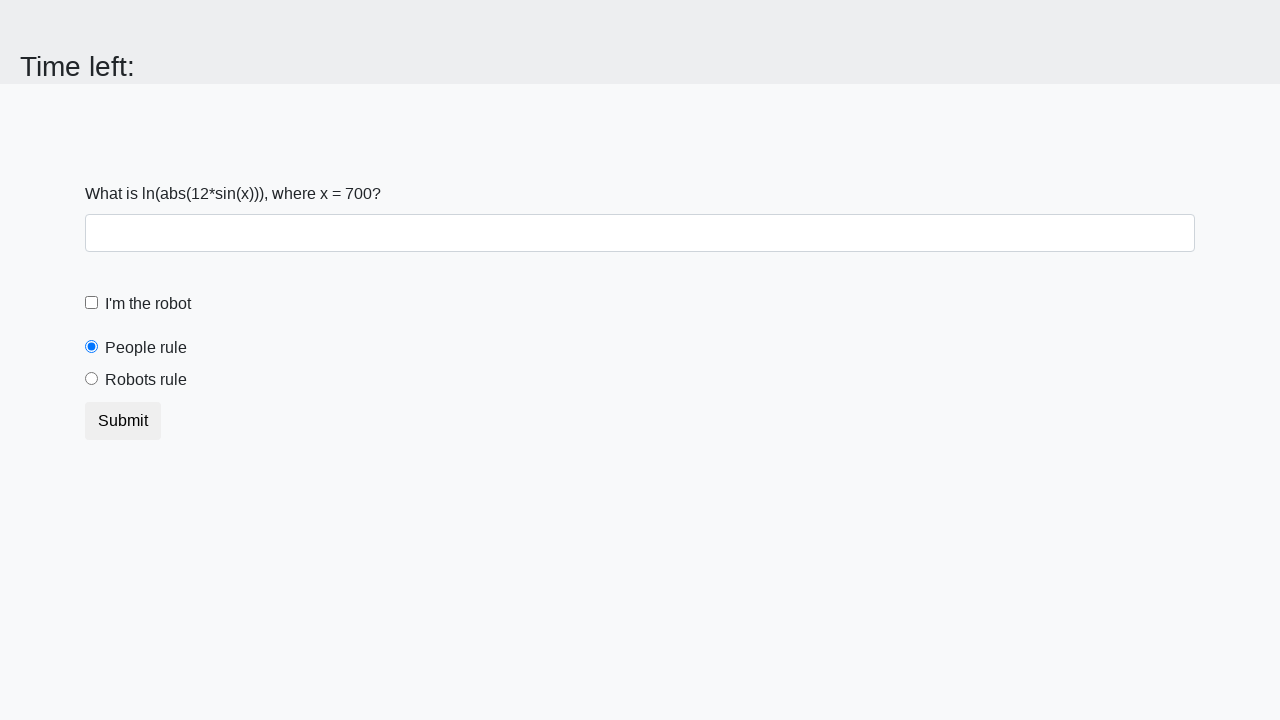

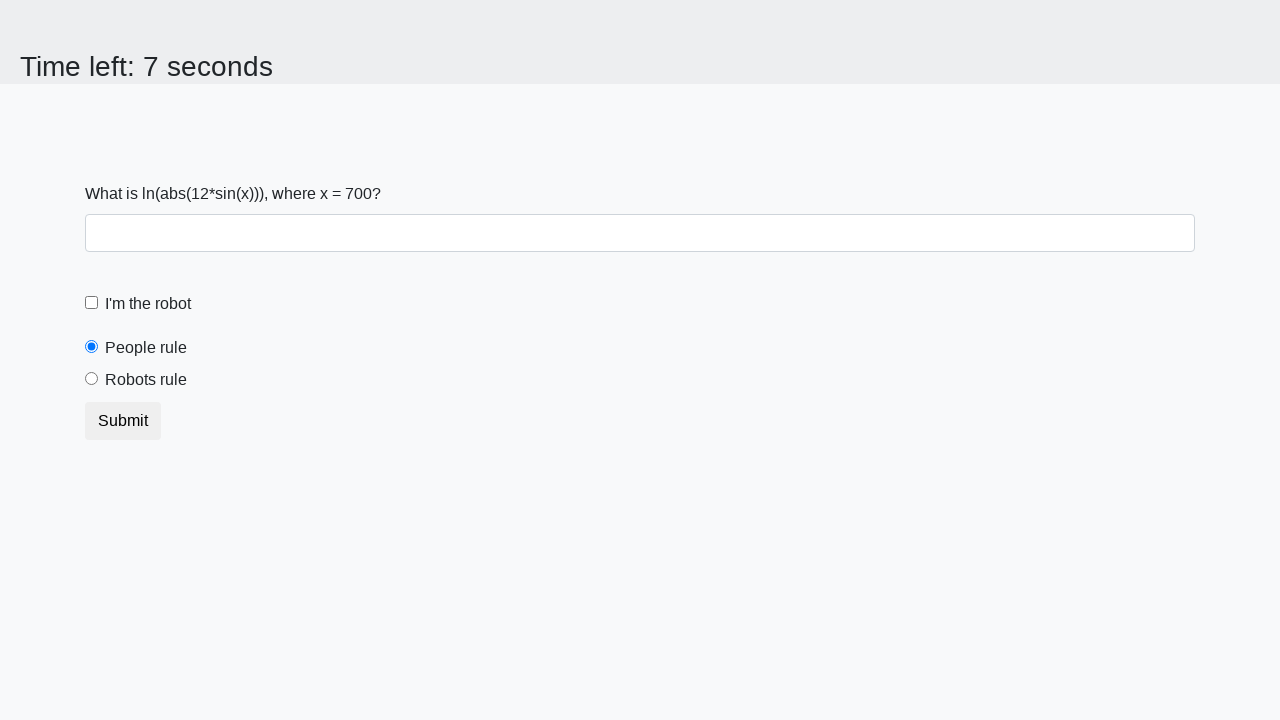